Cross-browser test that navigates to YouTube and maximizes the browser window

Starting URL: https://www.youtube.com/

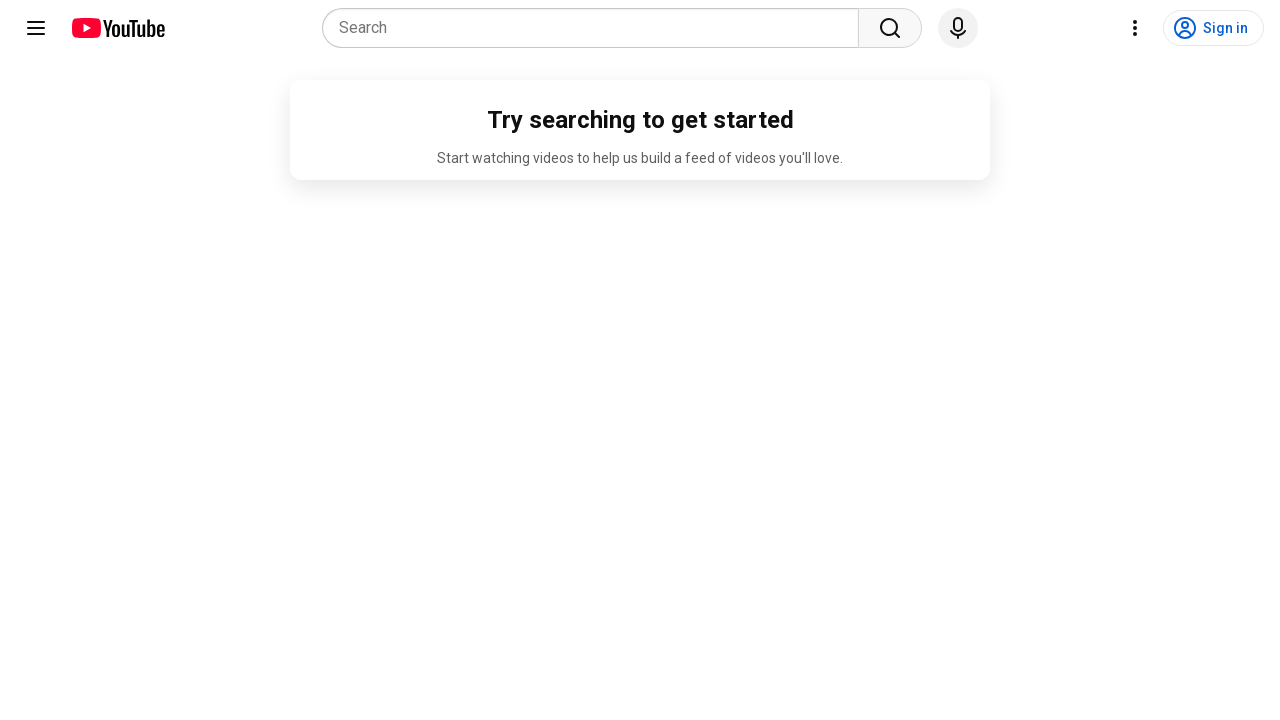

Navigated to YouTube home page
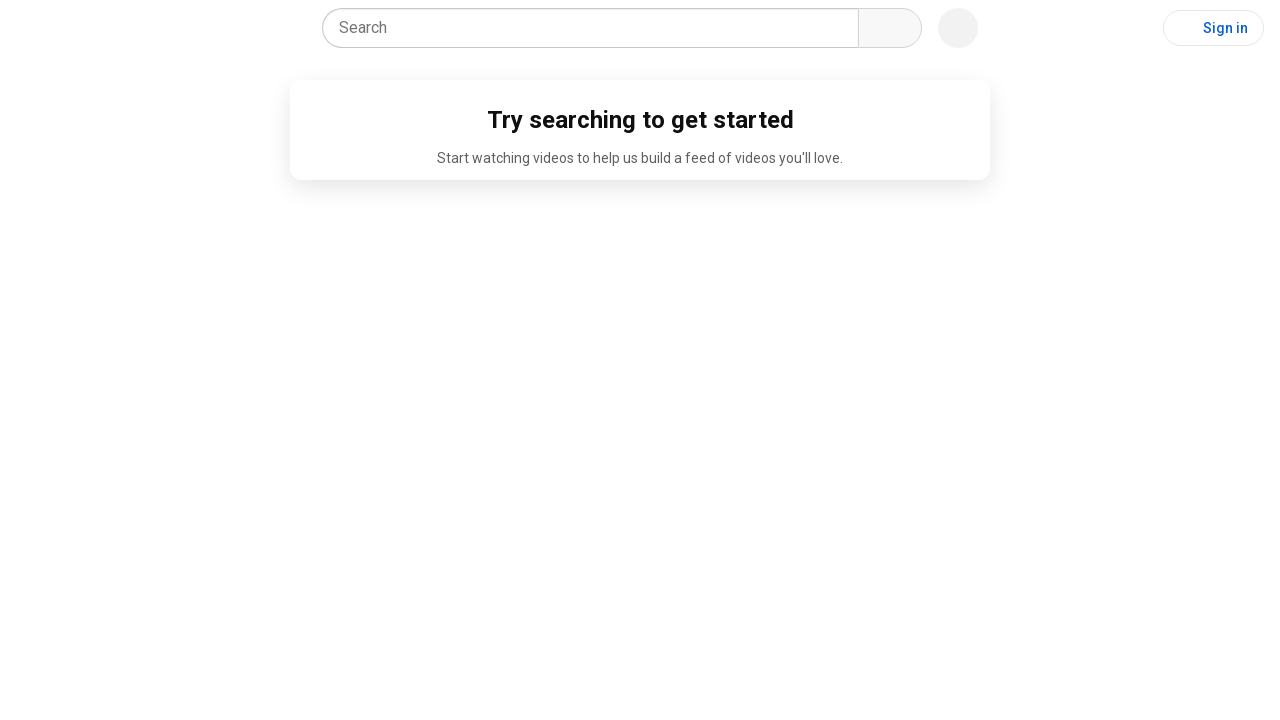

Maximized browser window to 1920x1080
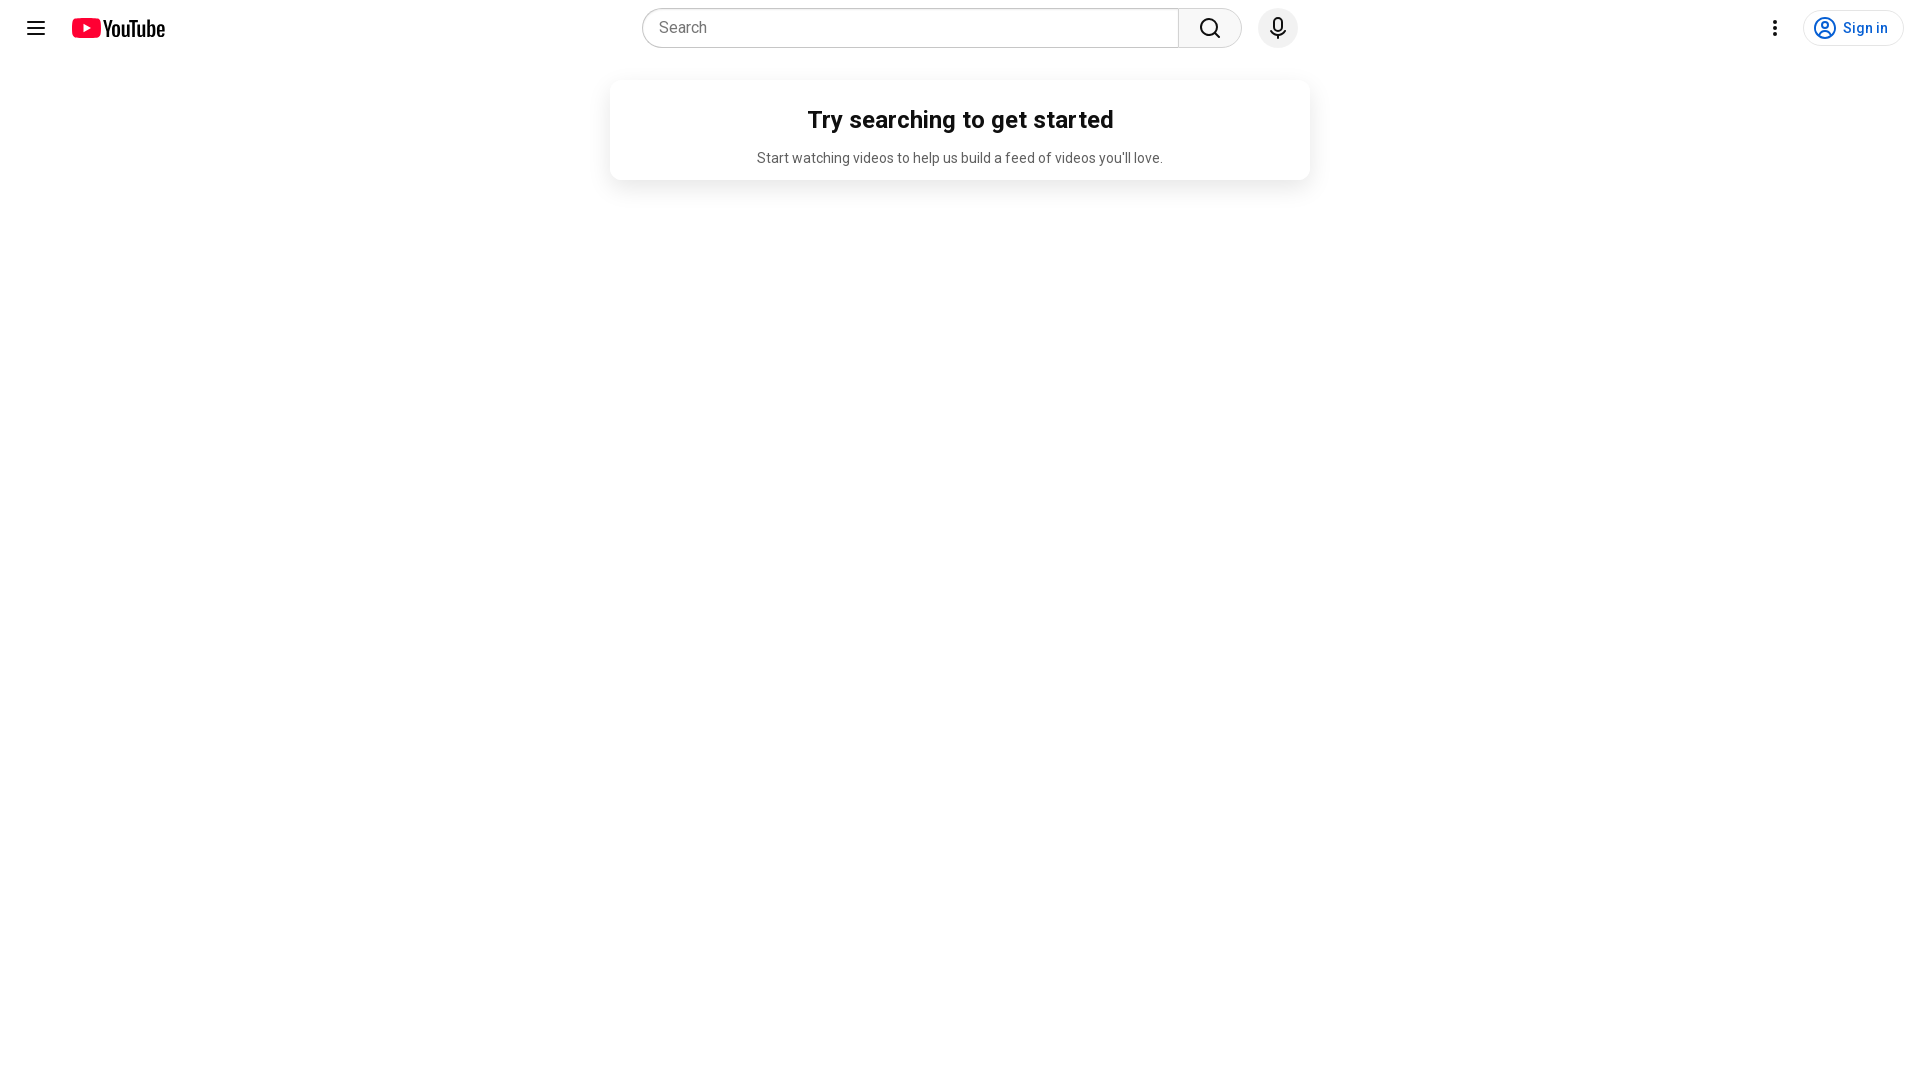

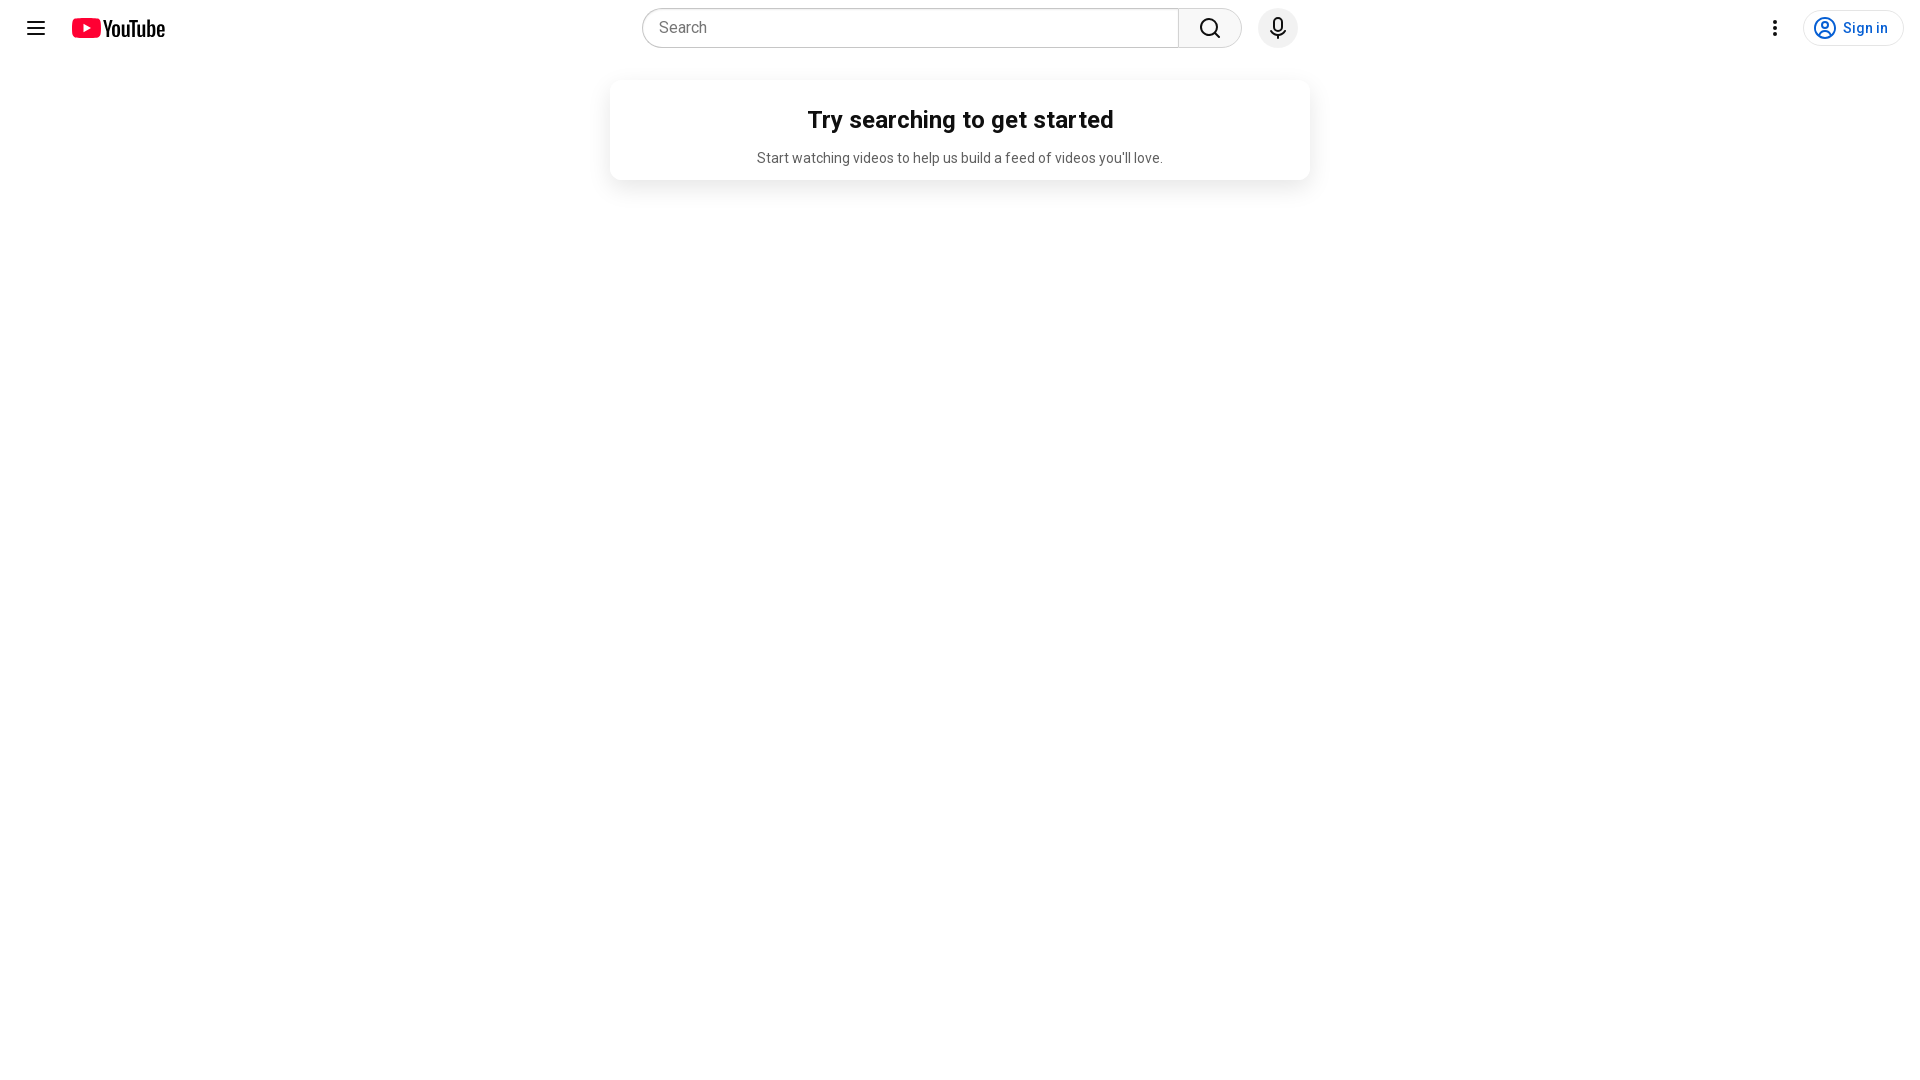